Tests select box and multi-select list functionality by selecting a car from a dropdown, selecting and deselecting multiple countries from a list, and clicking a button to transfer selected items.

Starting URL: http://only-testing-blog.blogspot.com/2014/01/textbox.html?

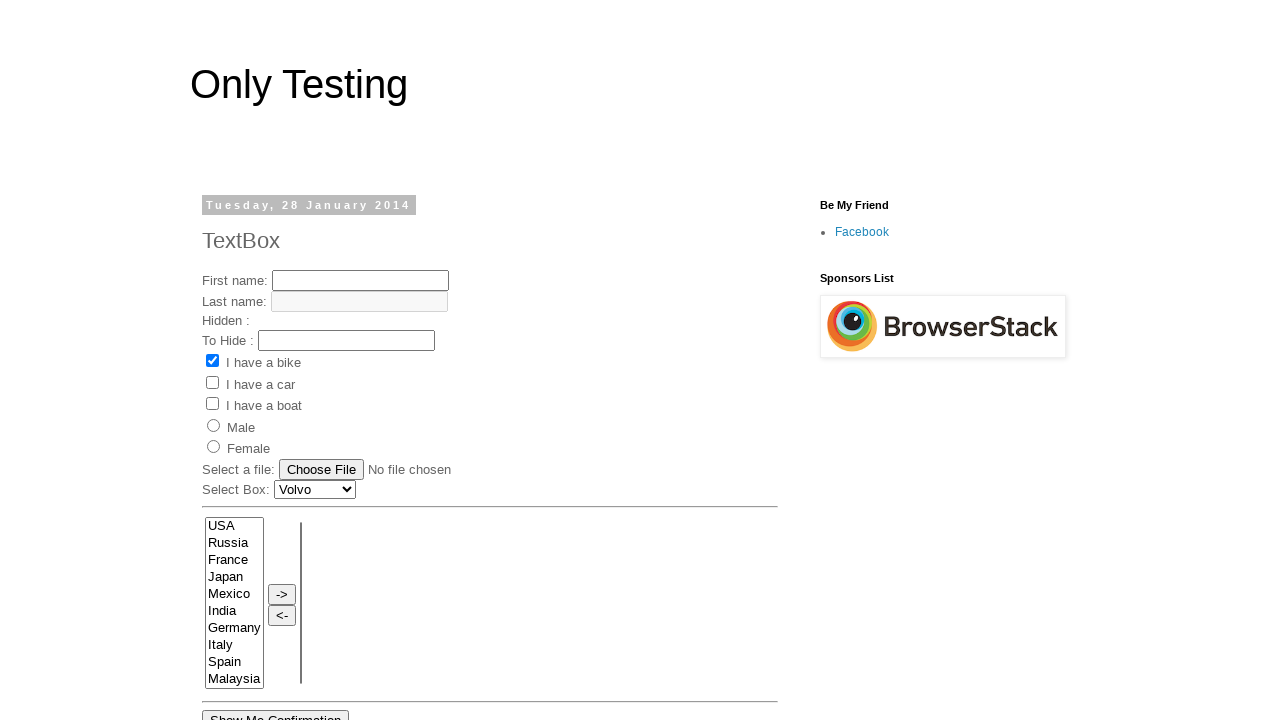

Selected 'Renault Car' from the car dropdown on #Carlist
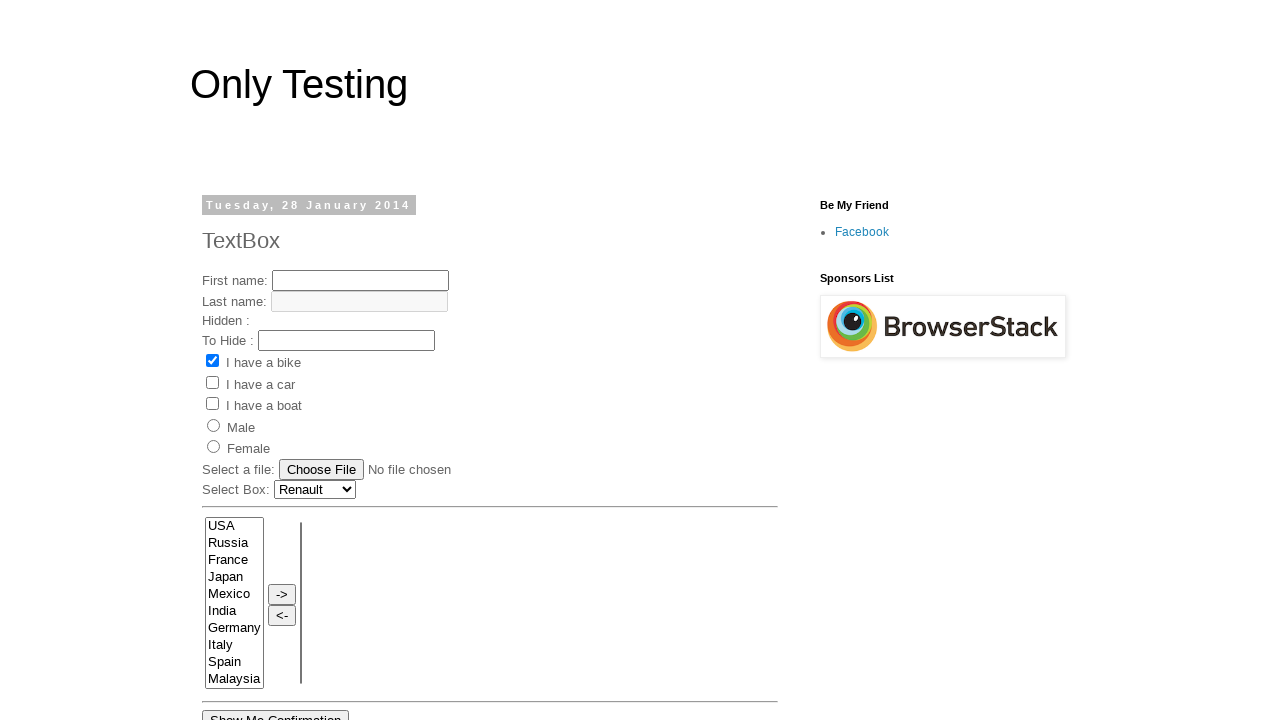

Selected 'France' from the country multi-select list on select[name='FromLB']
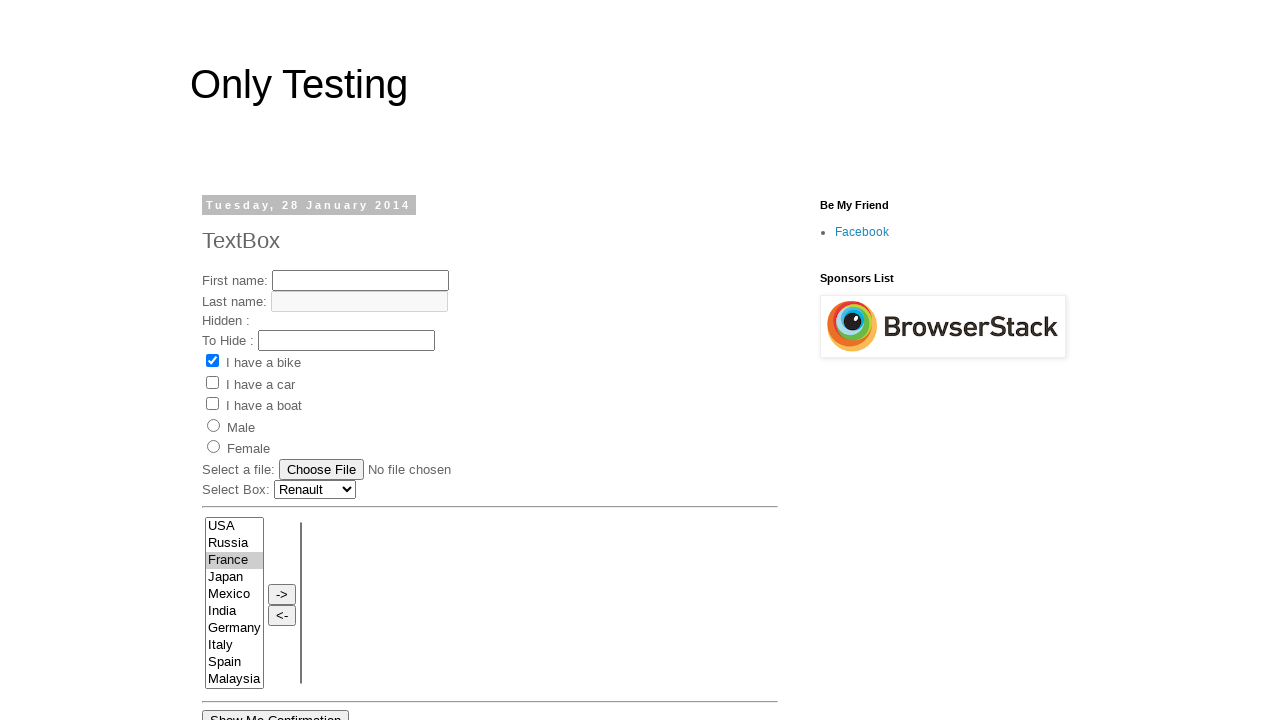

Selected 'India' from the country list on select[name='FromLB']
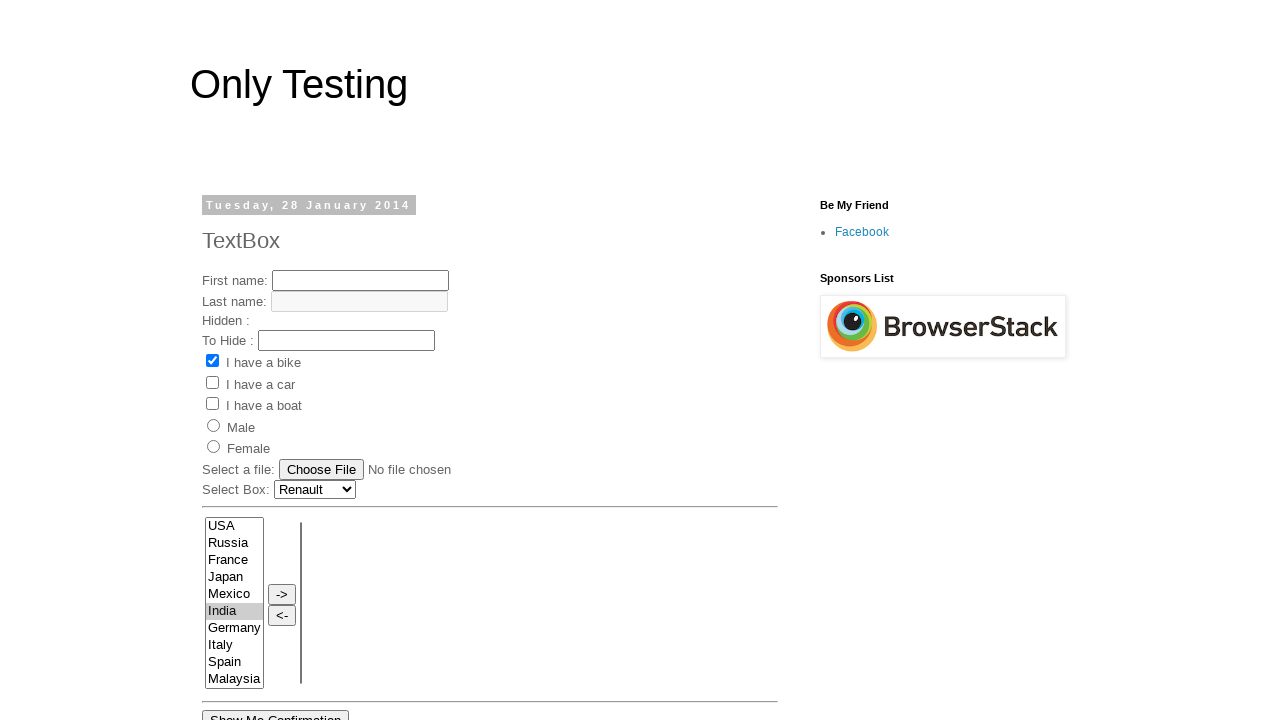

Deselected 'India' by reselecting only 'France' on select[name='FromLB']
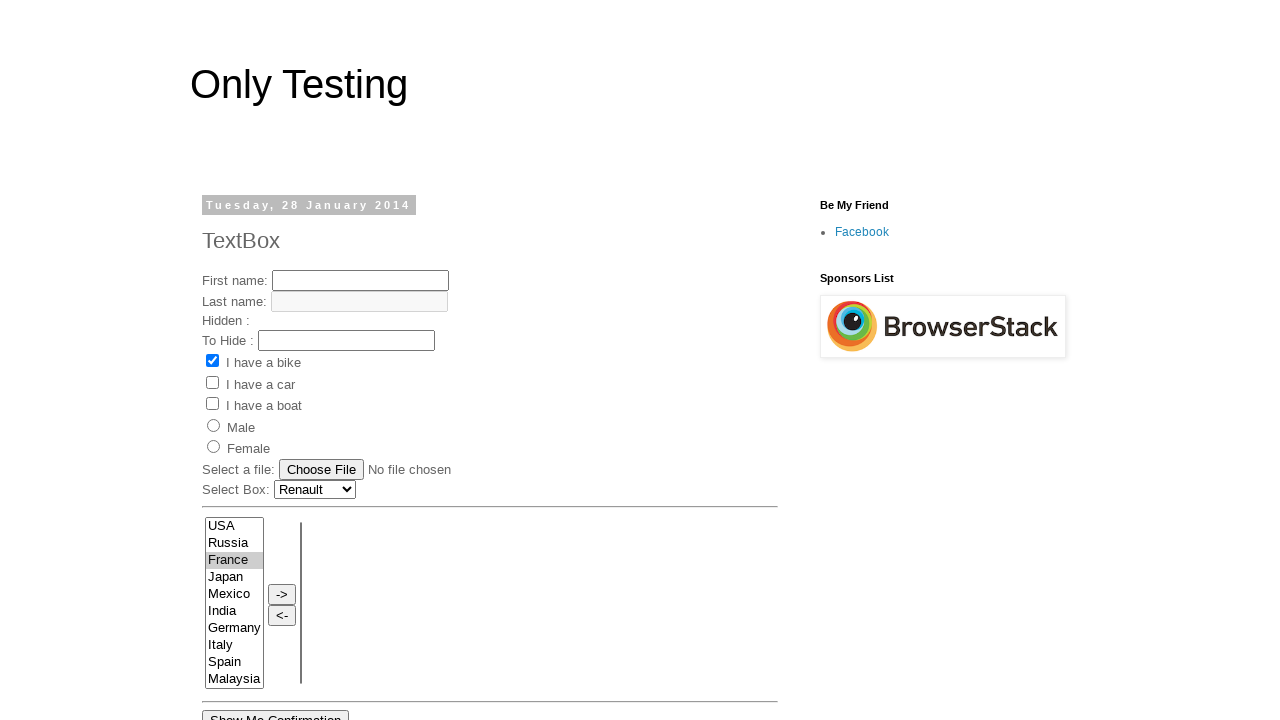

Added 'Germany' to the selection with 'France' on select[name='FromLB']
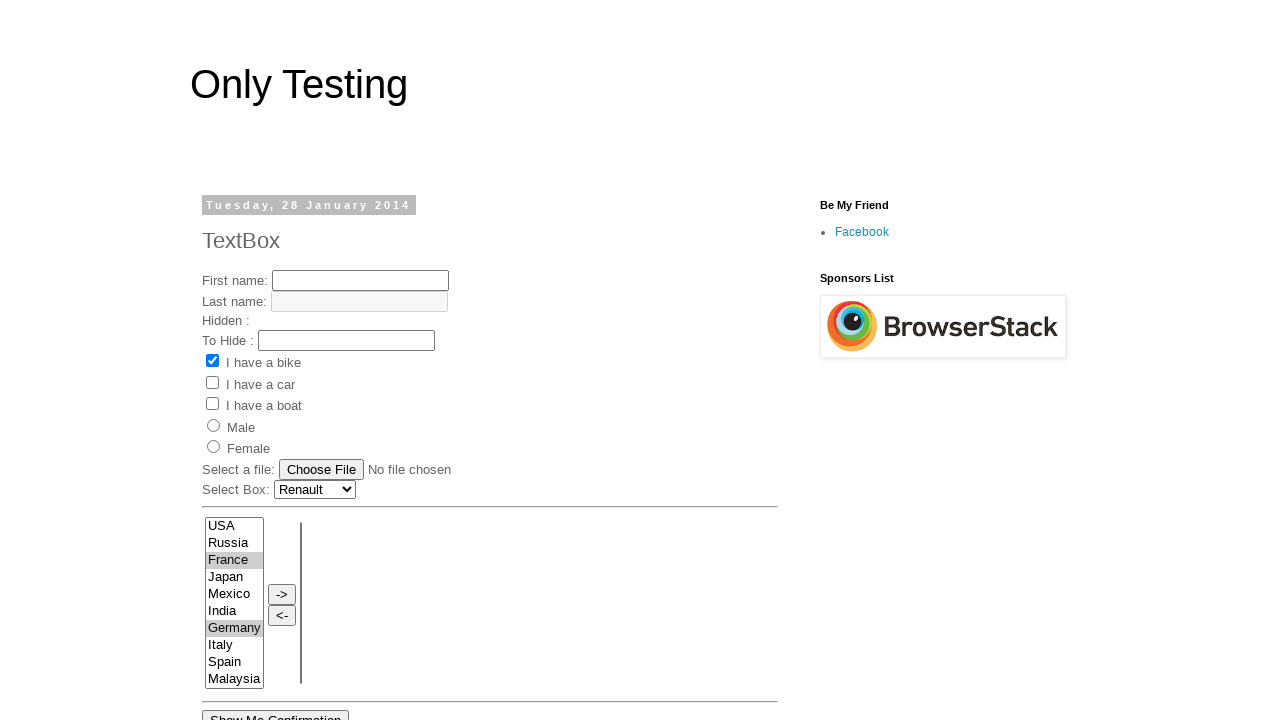

Added 'Italy' to the selection on select[name='FromLB']
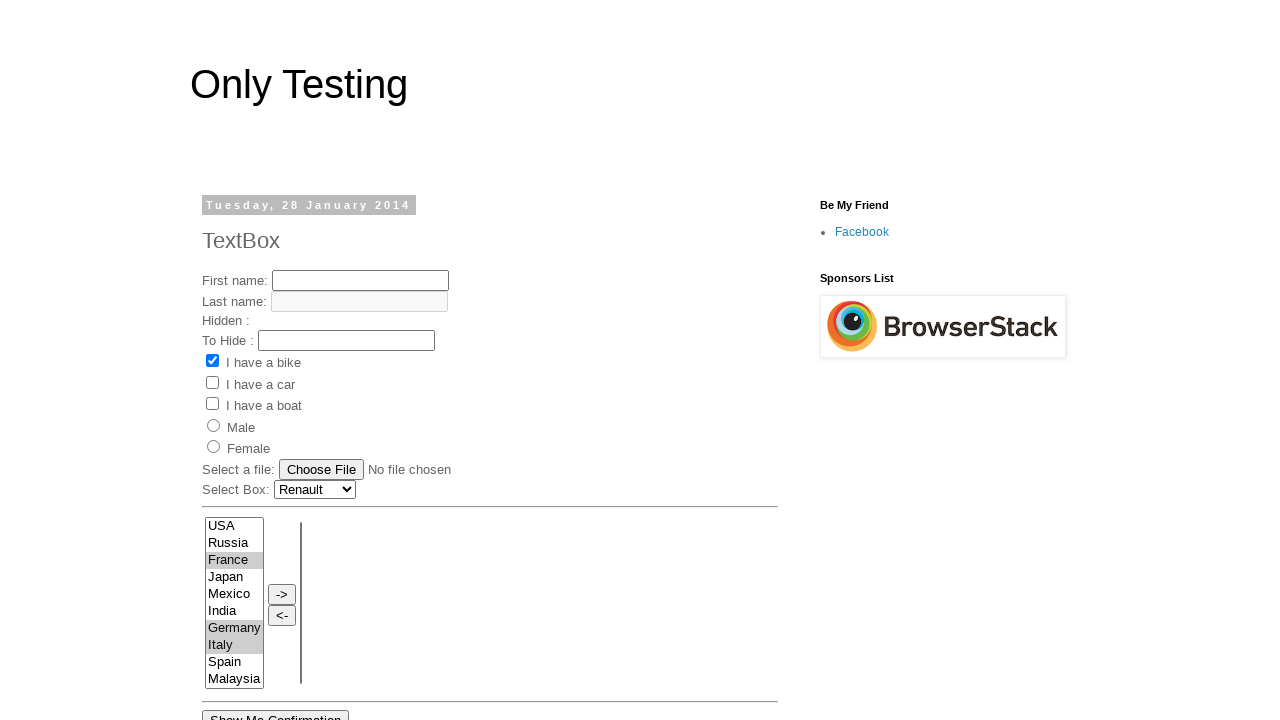

Added 'Malaysia' to the selection on select[name='FromLB']
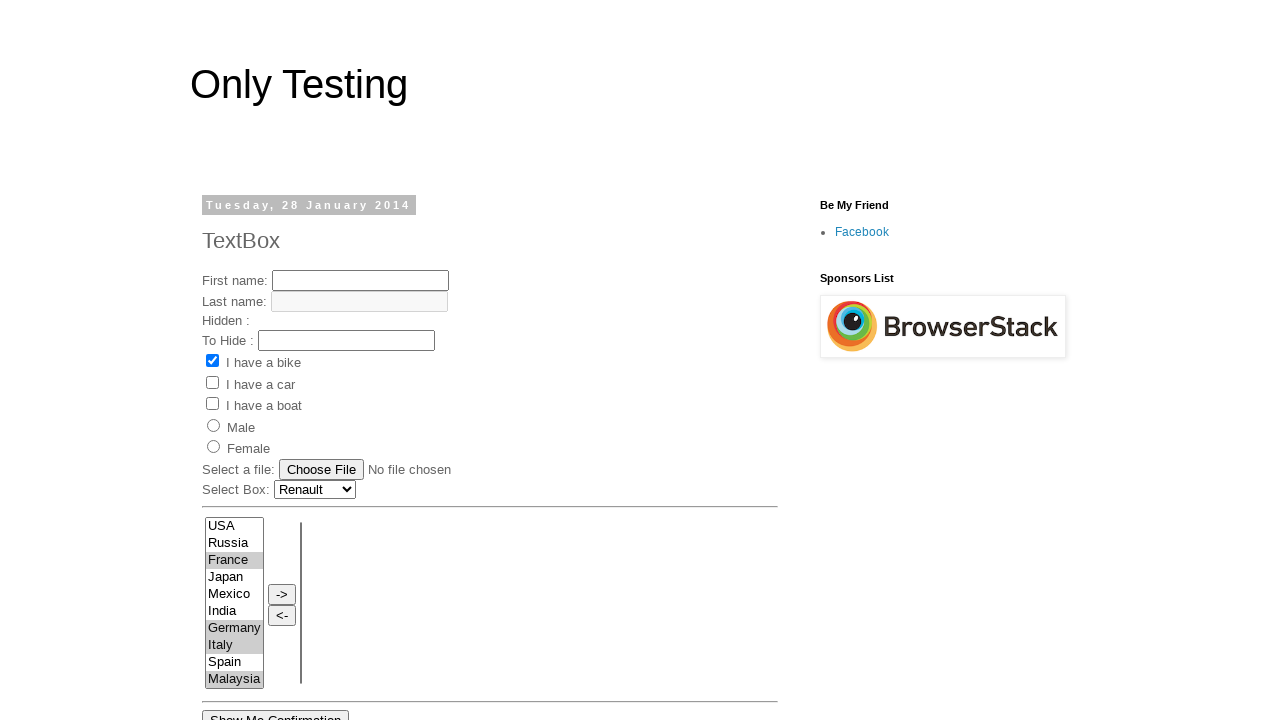

Deselected 'Malaysia' from the selection on select[name='FromLB']
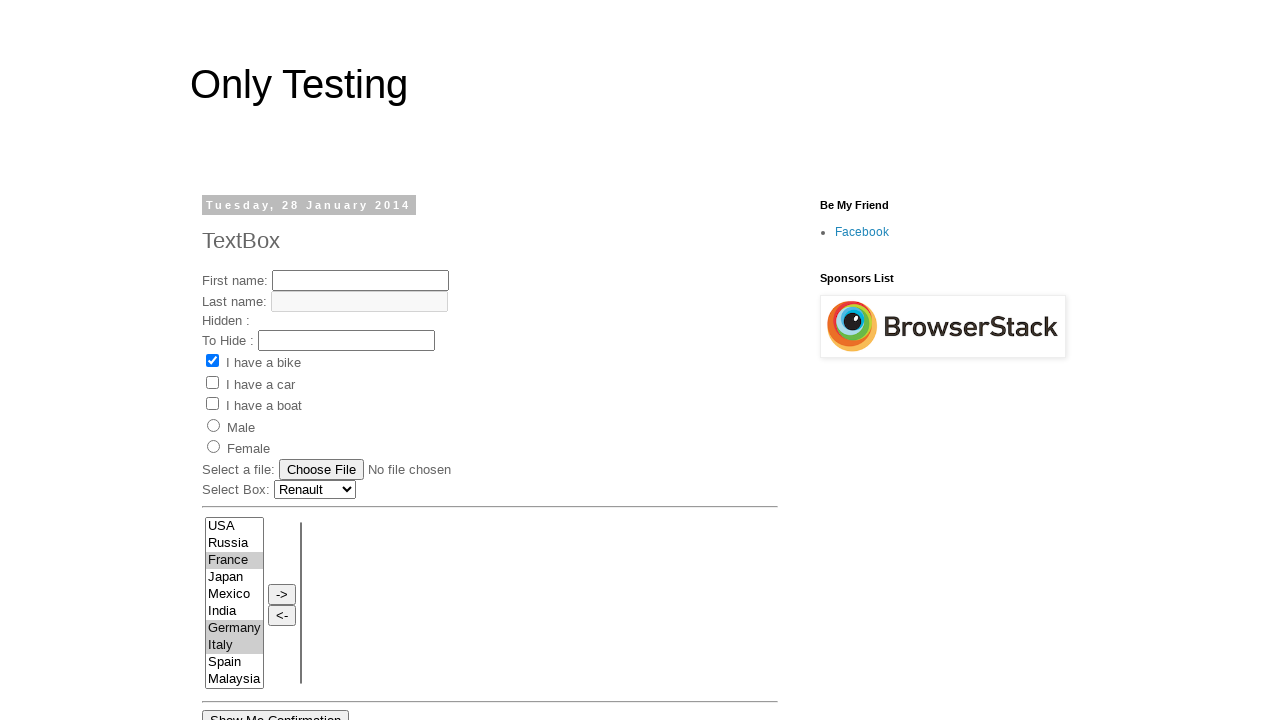

Added 'Spain' to the selection on select[name='FromLB']
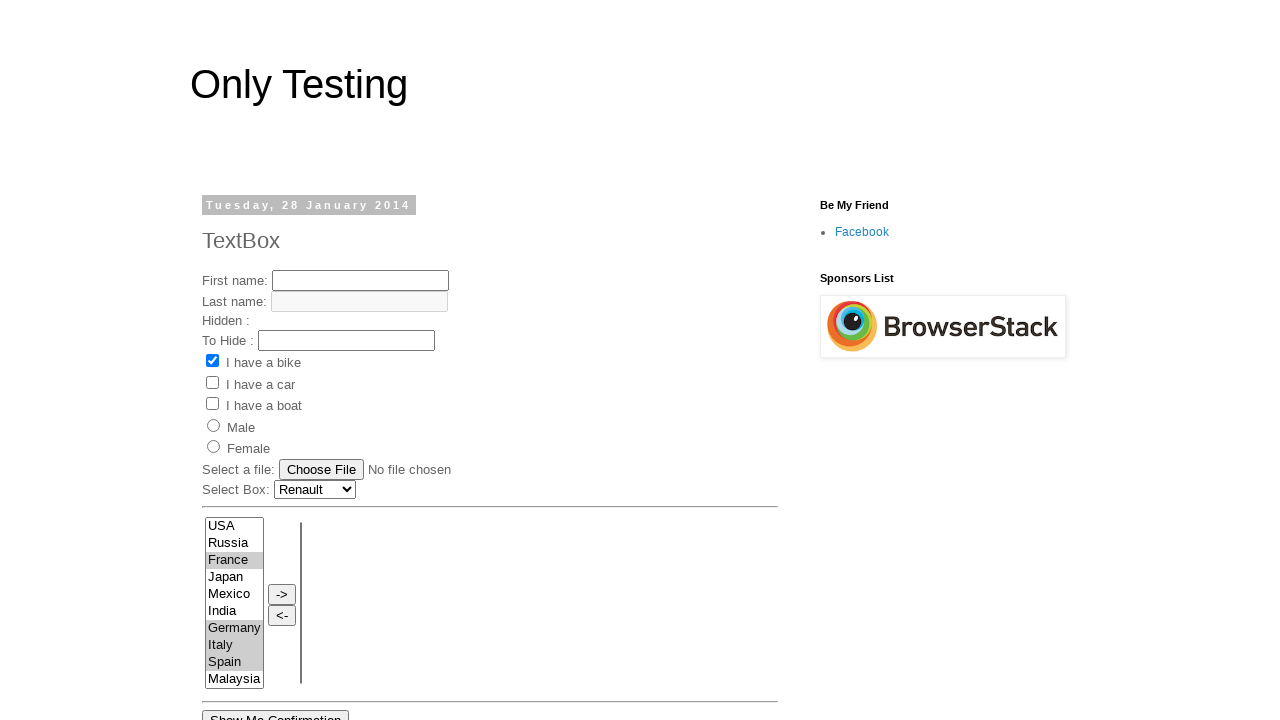

Clicked the arrow button to transfer selected countries at (282, 594) on input[value='->']
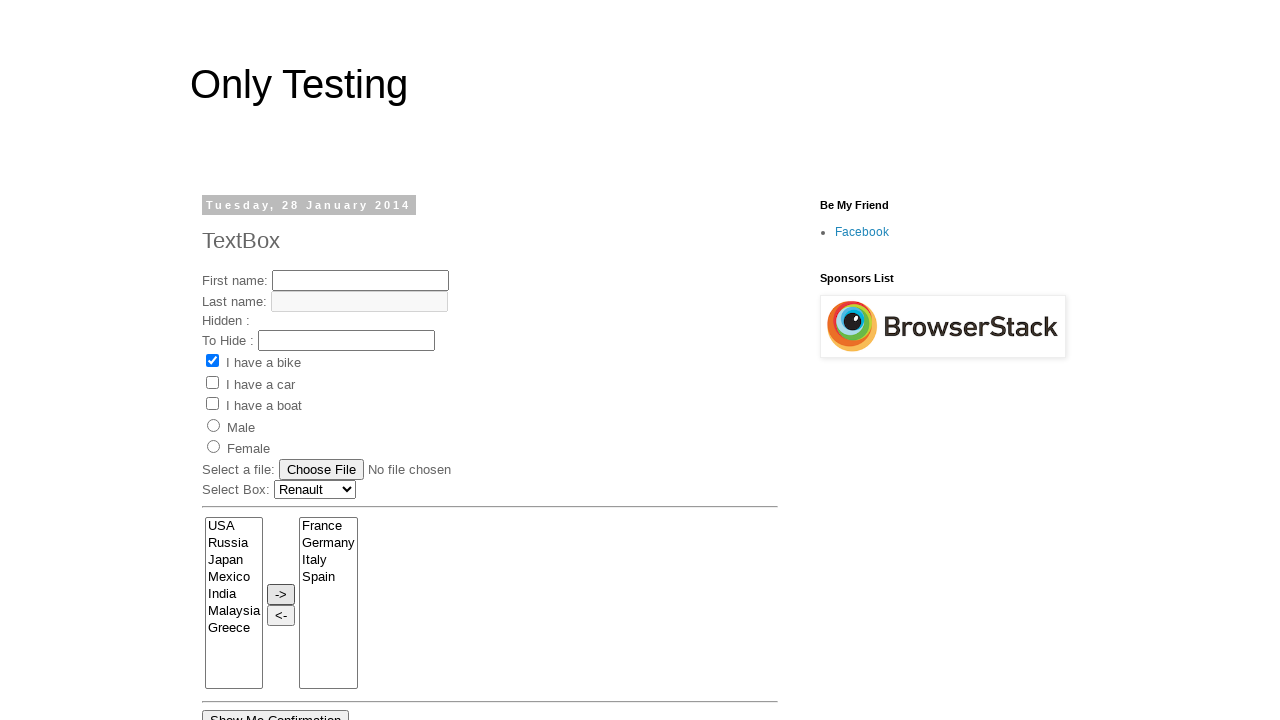

Waited for transfer operation to complete
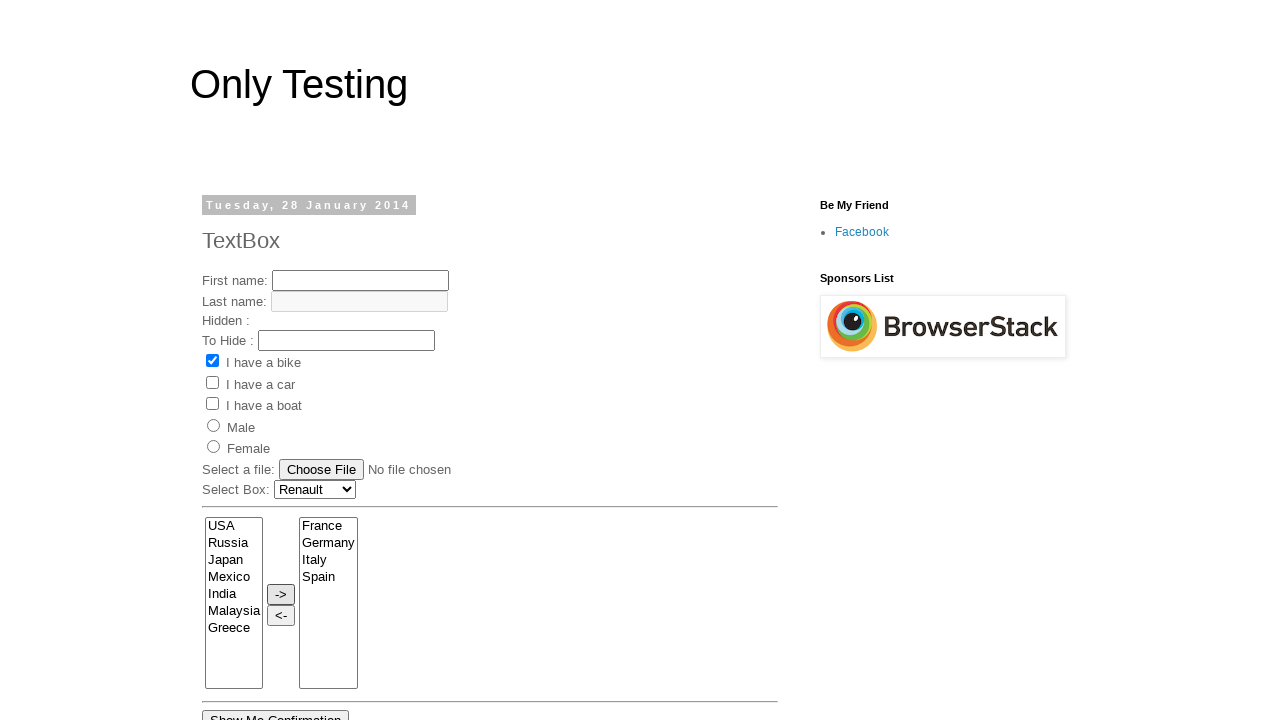

Verified that the destination list contains transferred items
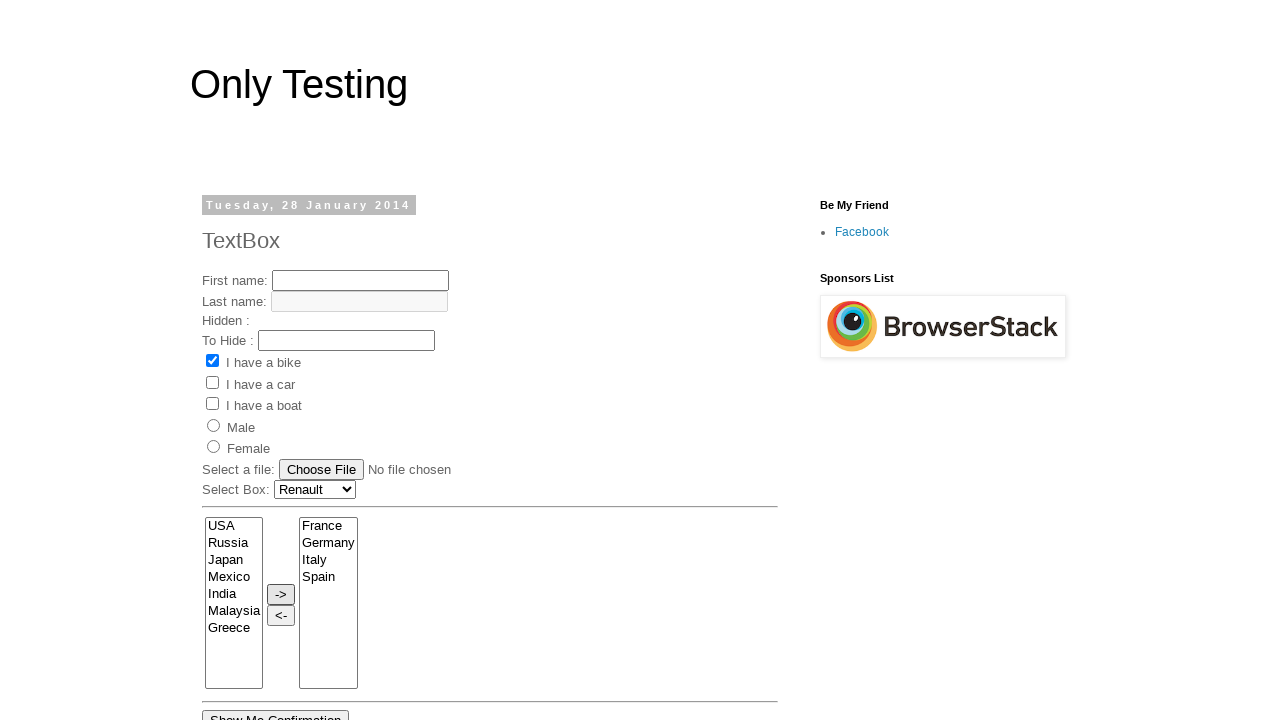

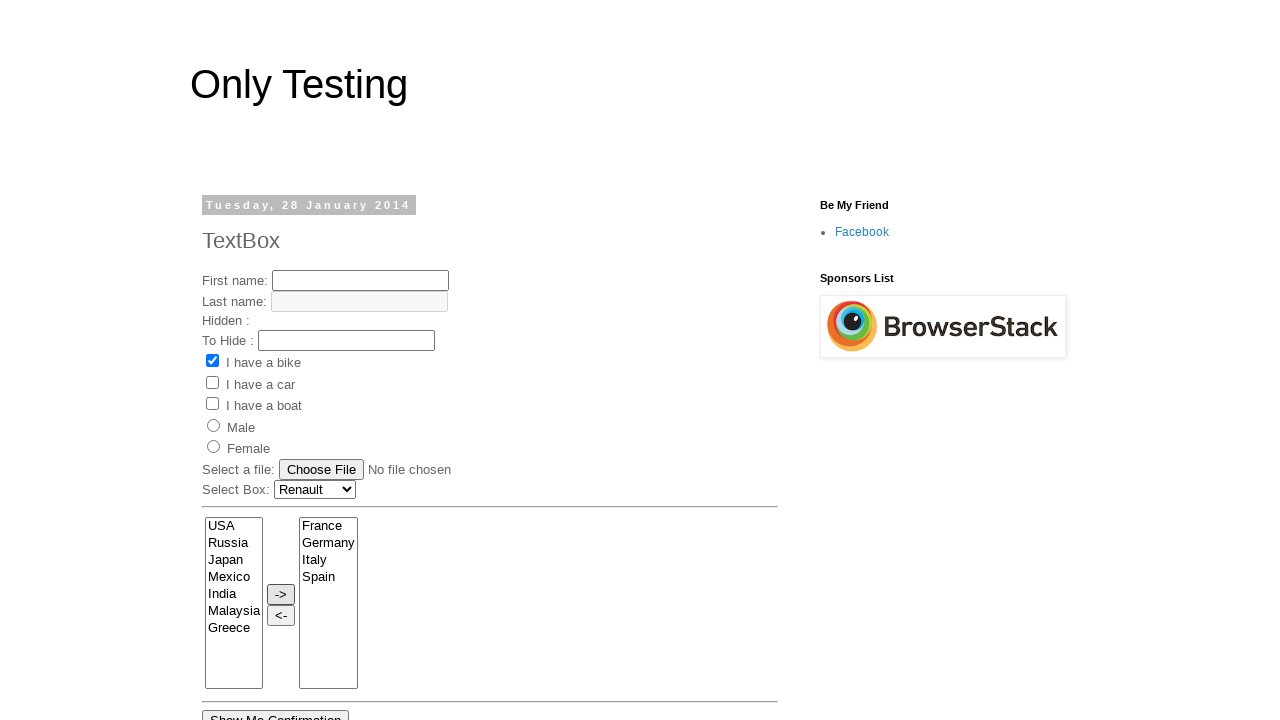